Tests drag and drop functionality by navigating to the Drag and Drop page and dragging box A to box B's position, then verifying the boxes have swapped positions.

Starting URL: https://the-internet.herokuapp.com

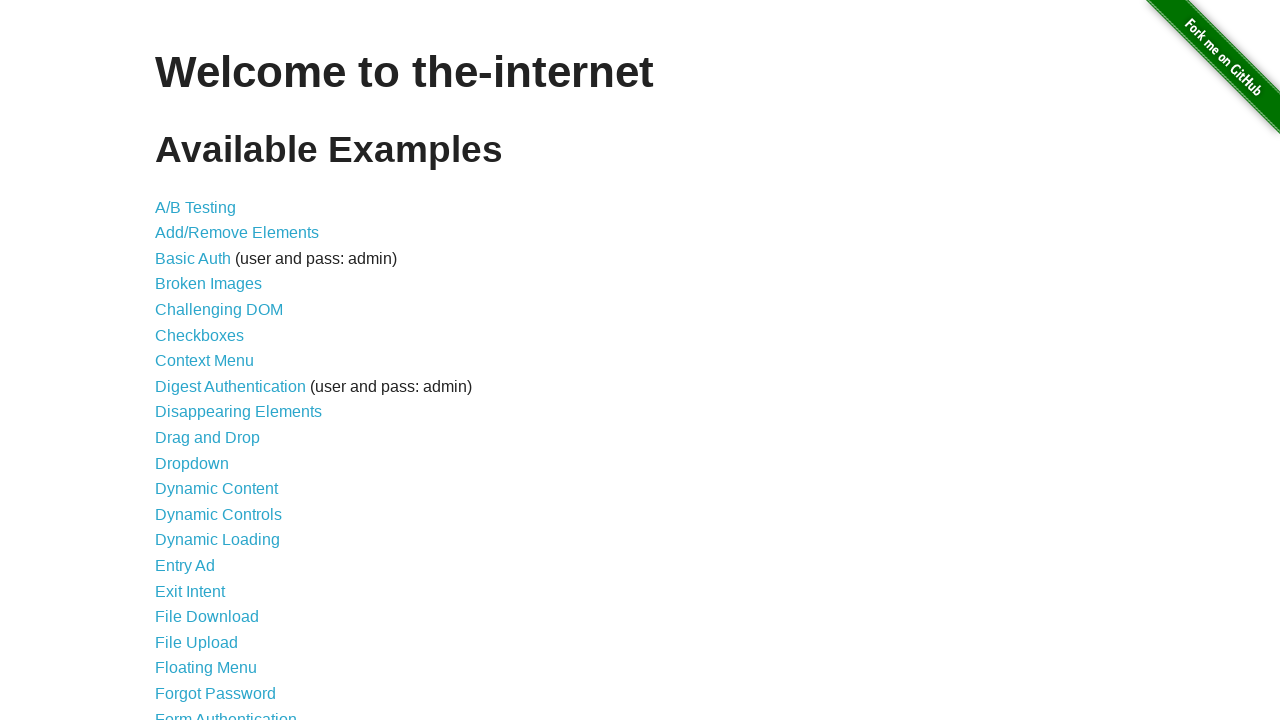

Waited for welcome header to be visible
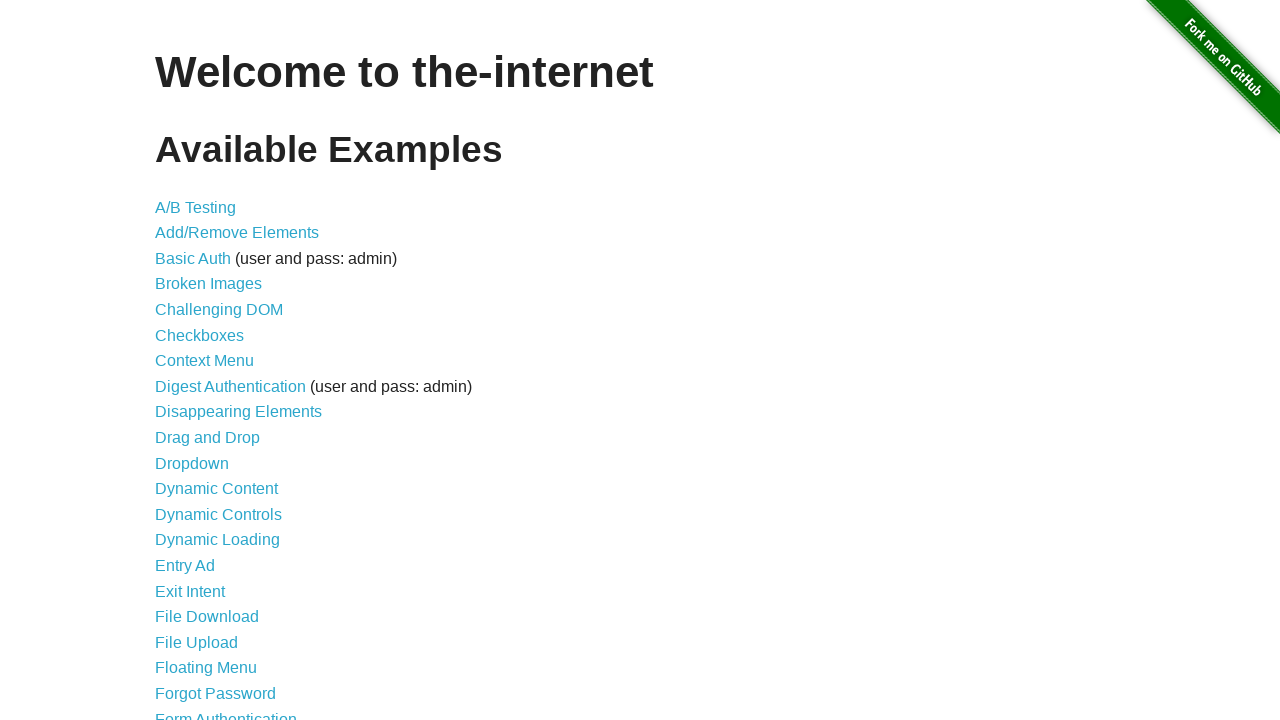

Clicked on Drag and Drop link at (208, 438) on a[href='/drag_and_drop']
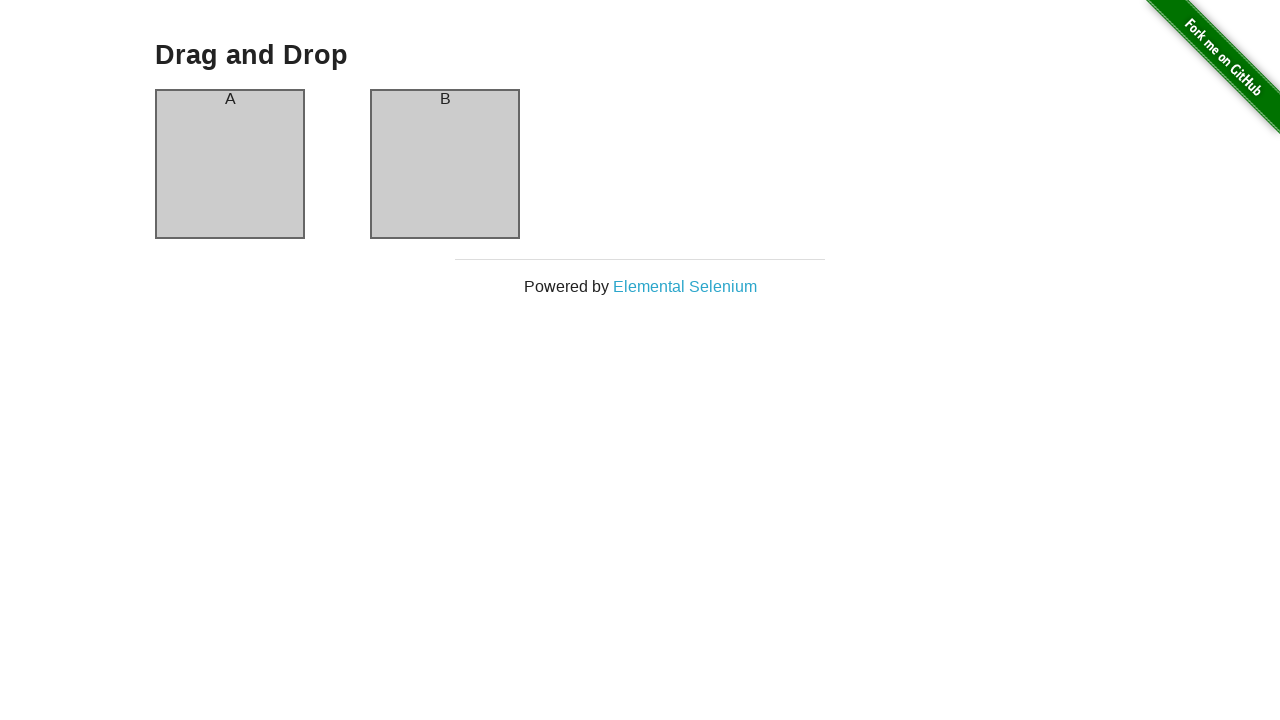

Drag and Drop page header loaded
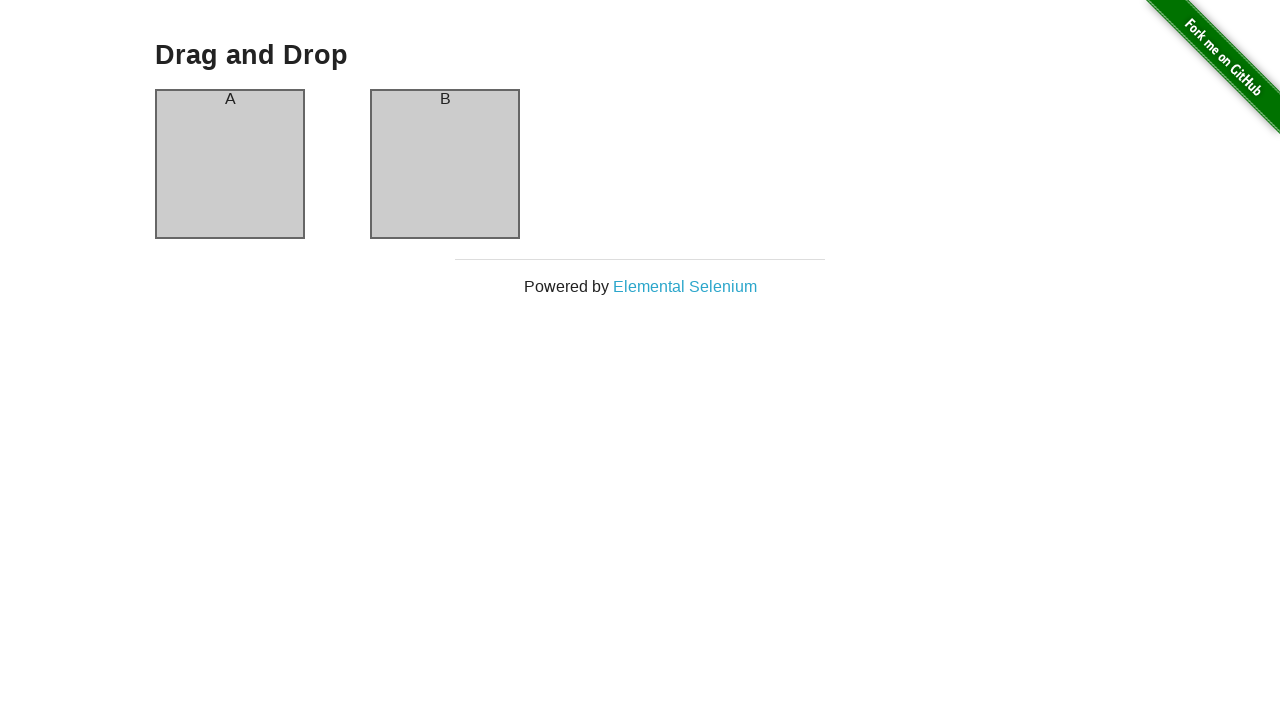

Located draggable boxes A and B
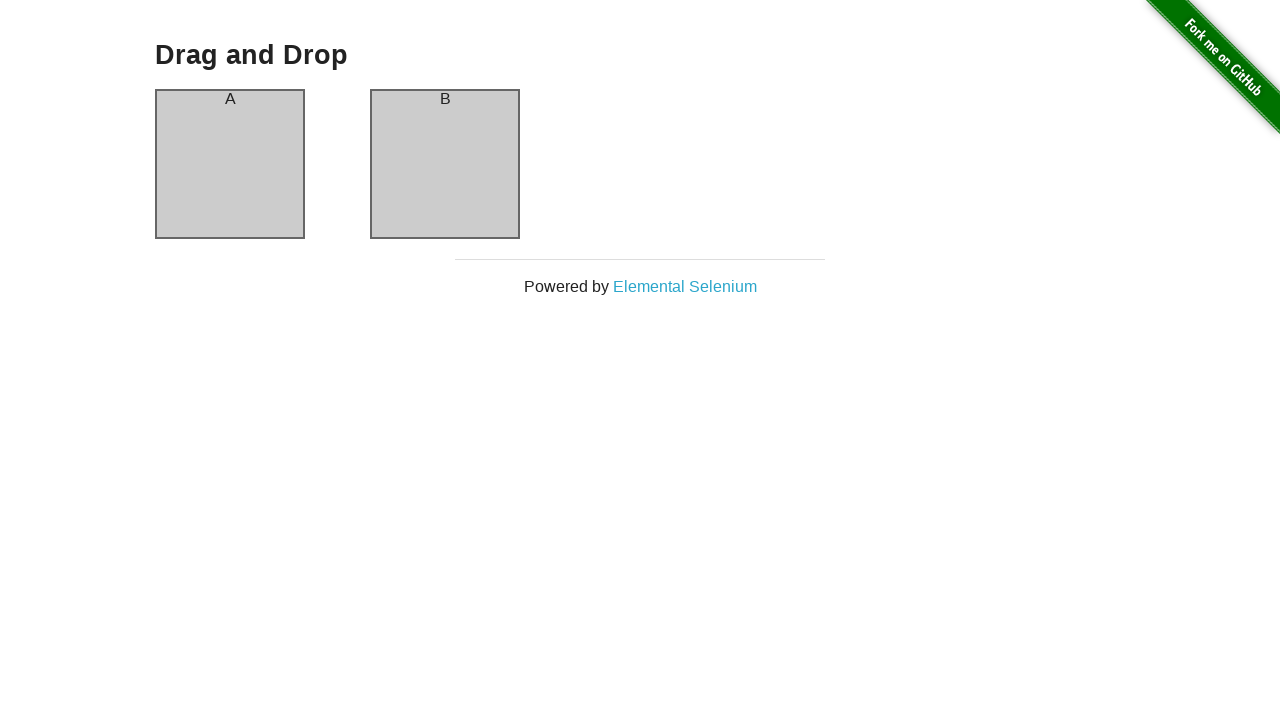

Retrieved initial text - Box A: 'A', Box B: 'B'
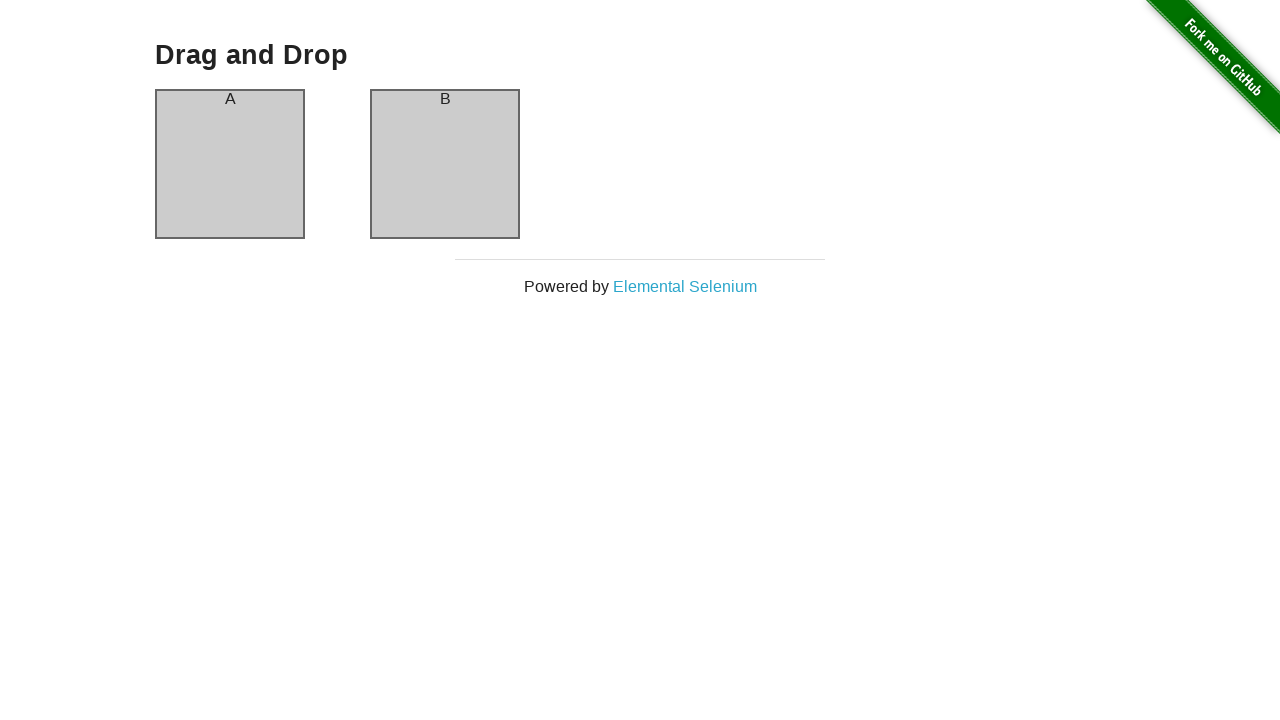

Dragged Box A to Box B's position at (445, 164)
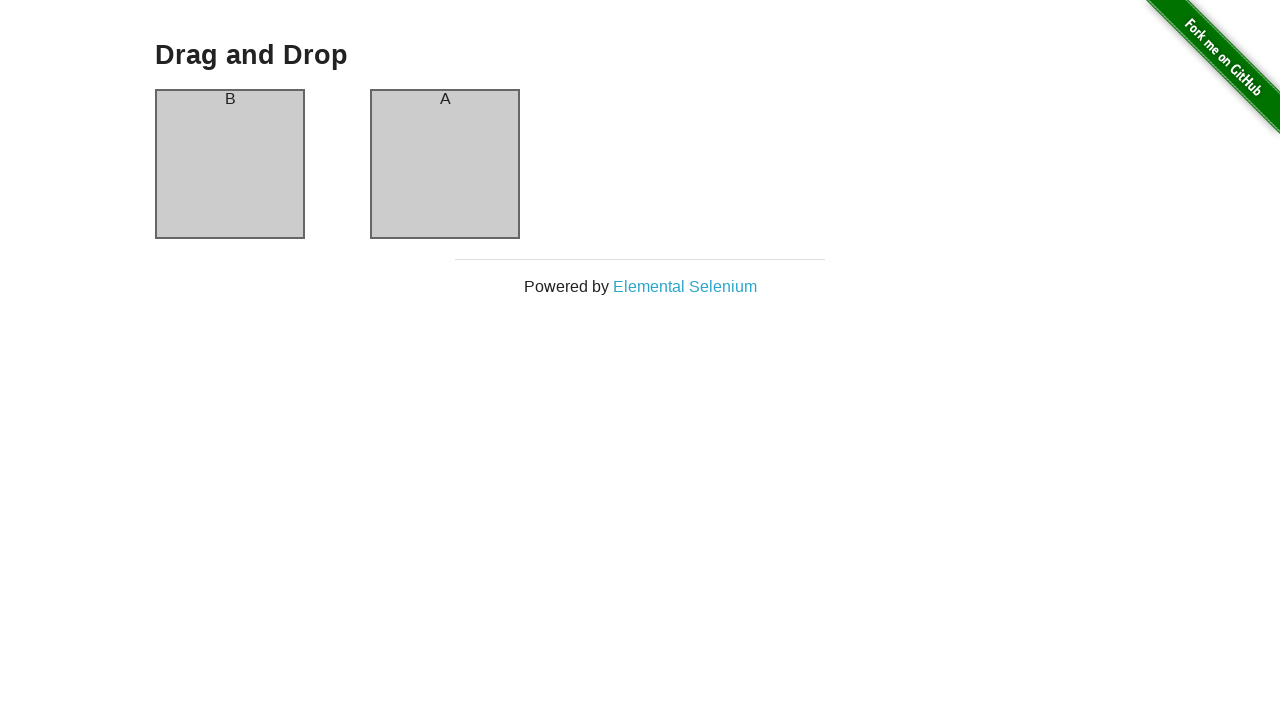

Waited 1000ms for drag and drop animation to complete
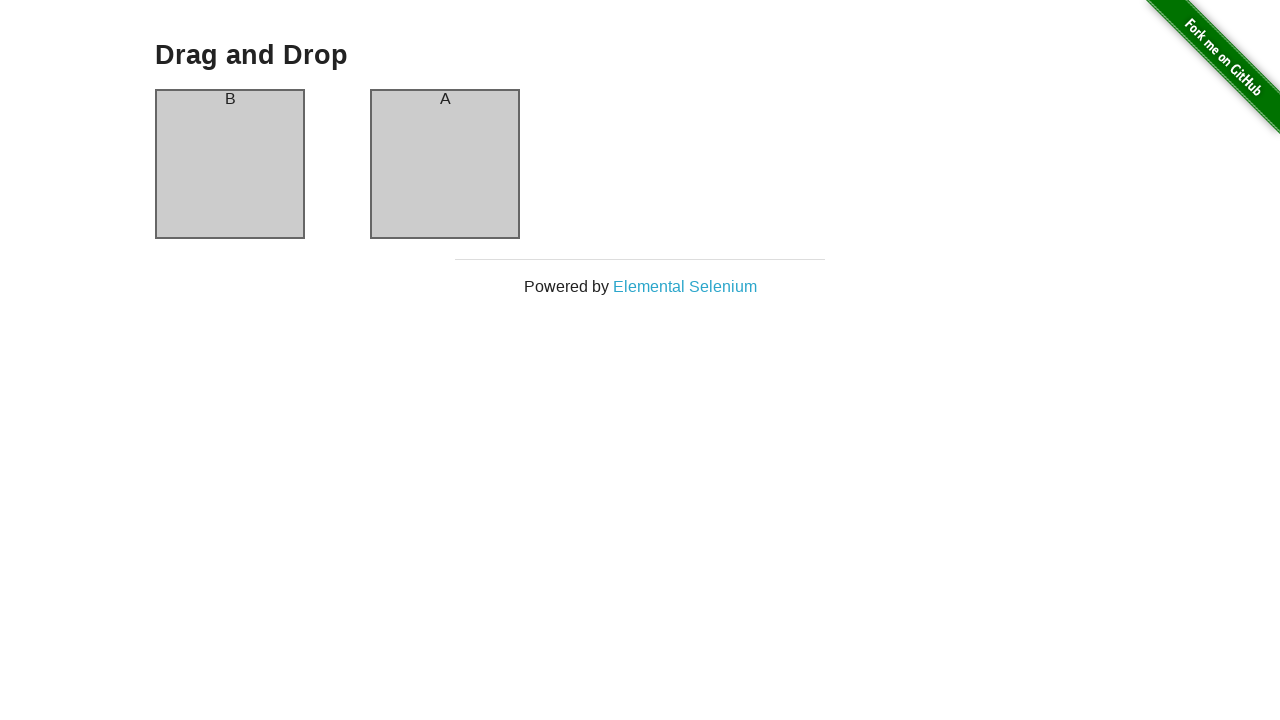

Retrieved final text - Box A: 'B', Box B: 'A'
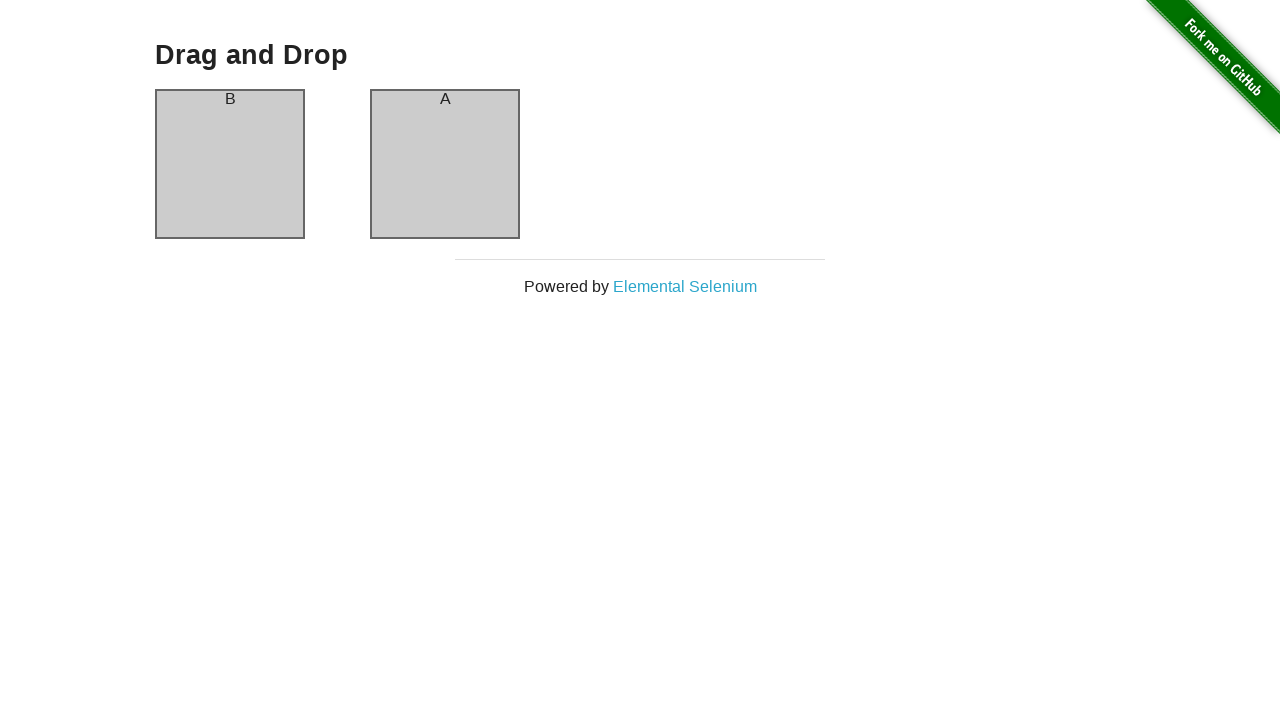

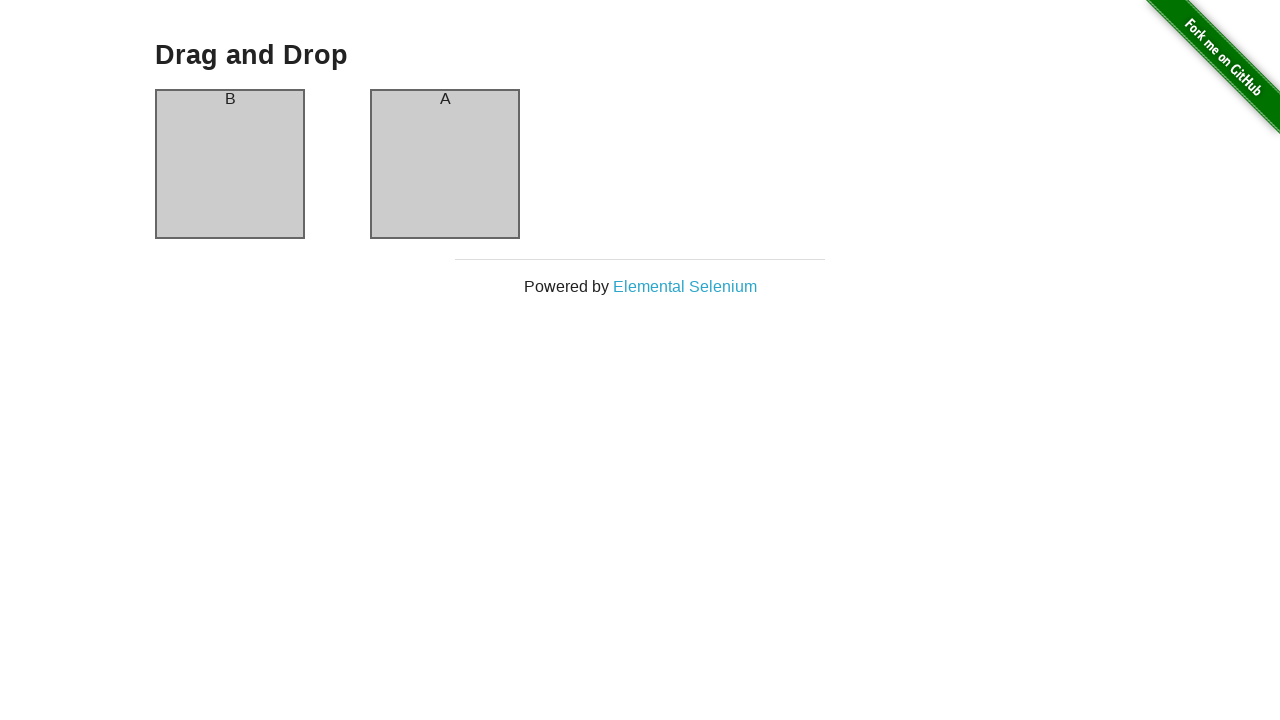